Tests explicit wait functionality by clicking on a calendar date and waiting for the loading panel to disappear

Starting URL: https://demos.telerik.com/aspnet-ajax/ajaxloadingpanel/functionality/explicit-show-hide/defaultvb.aspx

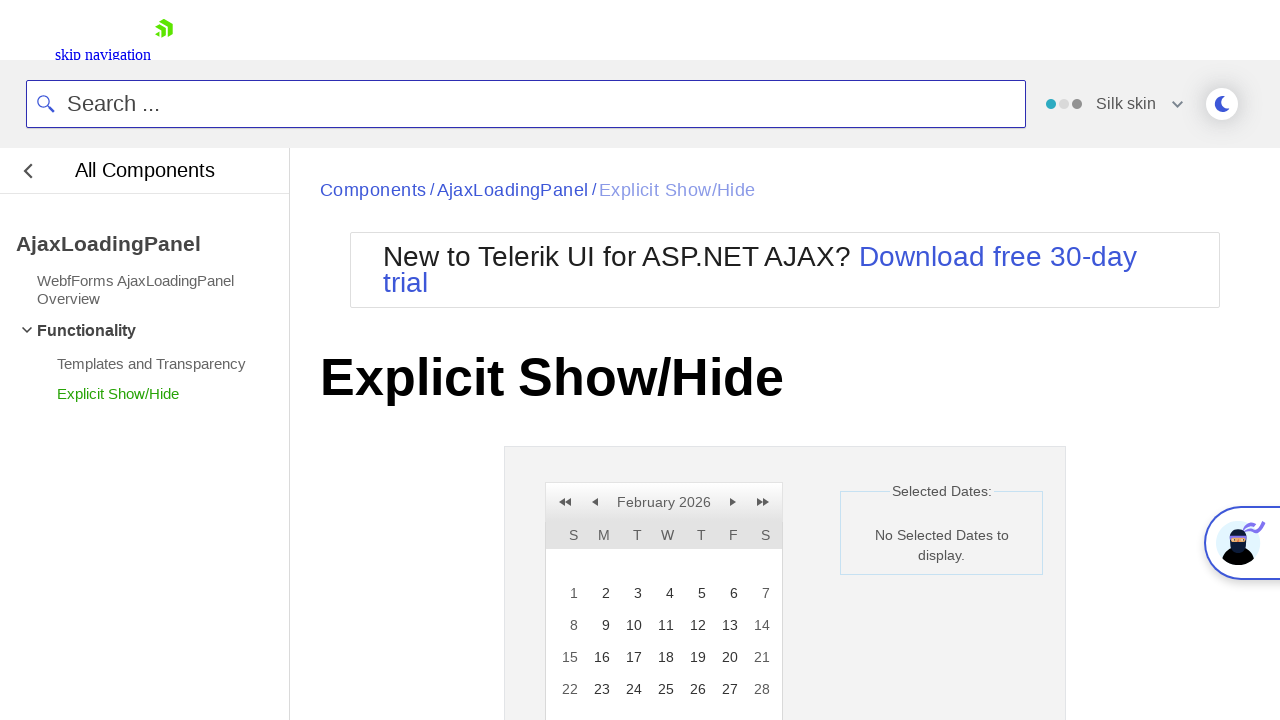

Clicked on day 11 in the calendar at (664, 625) on xpath=//div[@class='calendarContainer']//a[text()='11']
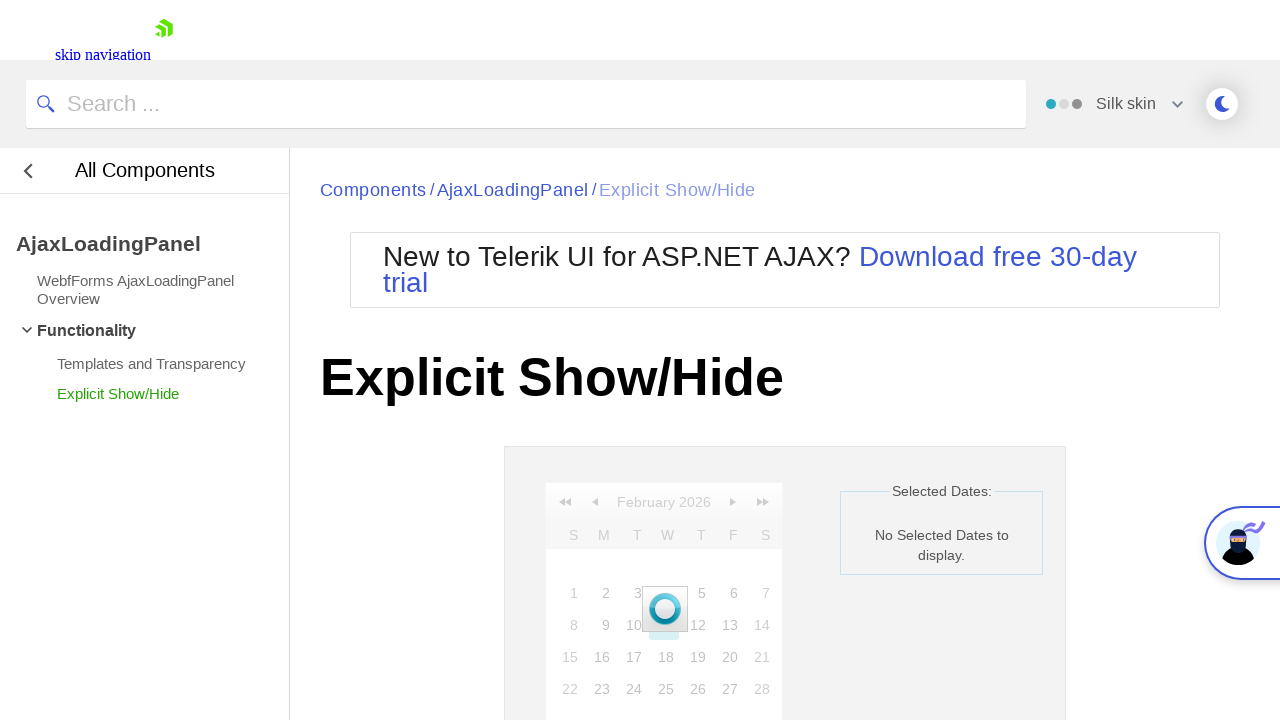

Loading panel disappeared and date was selected
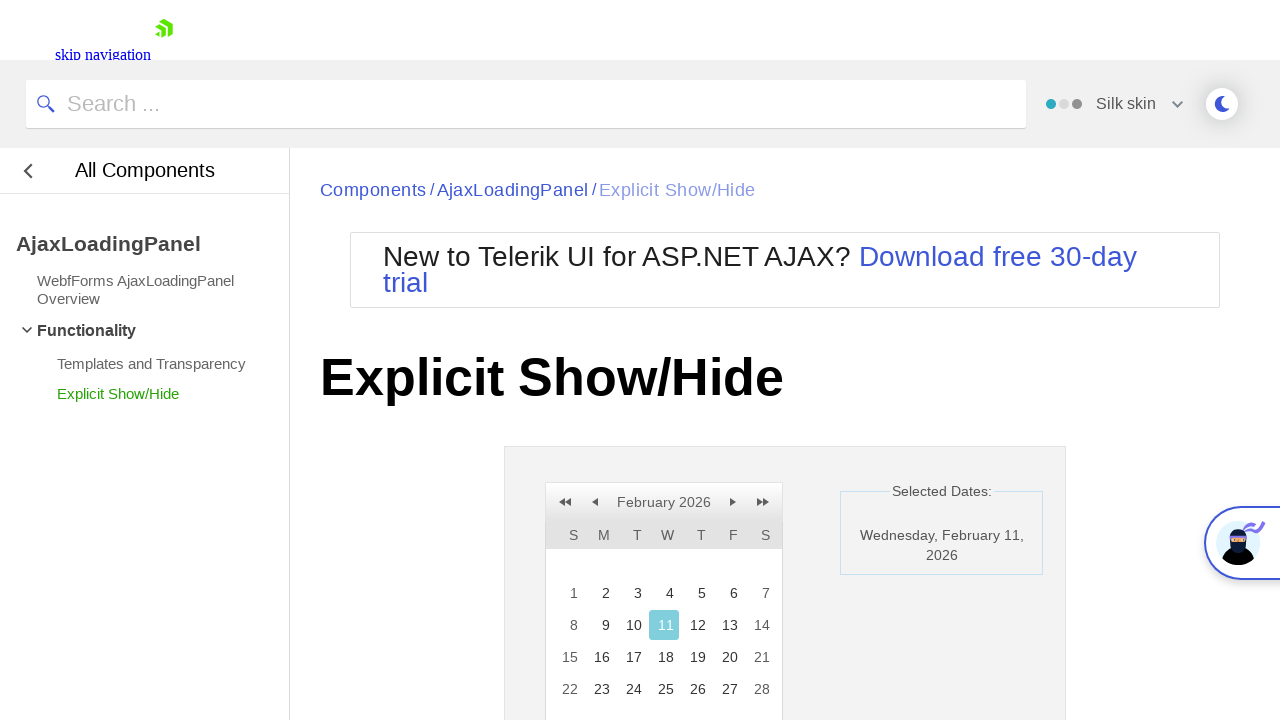

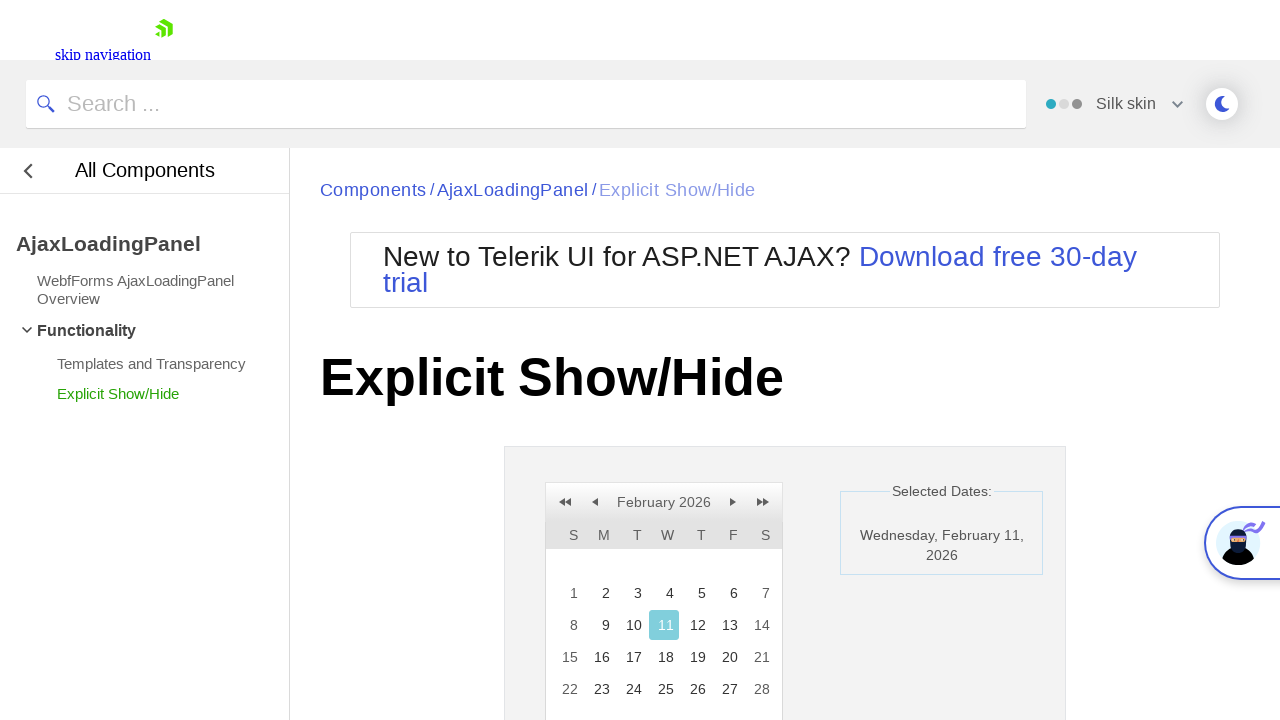